Tests iframe navigation and interaction by switching between single and nested iframes, entering text in forms, and verifying frame headers

Starting URL: https://demo.automationtesting.in/WebTable.html

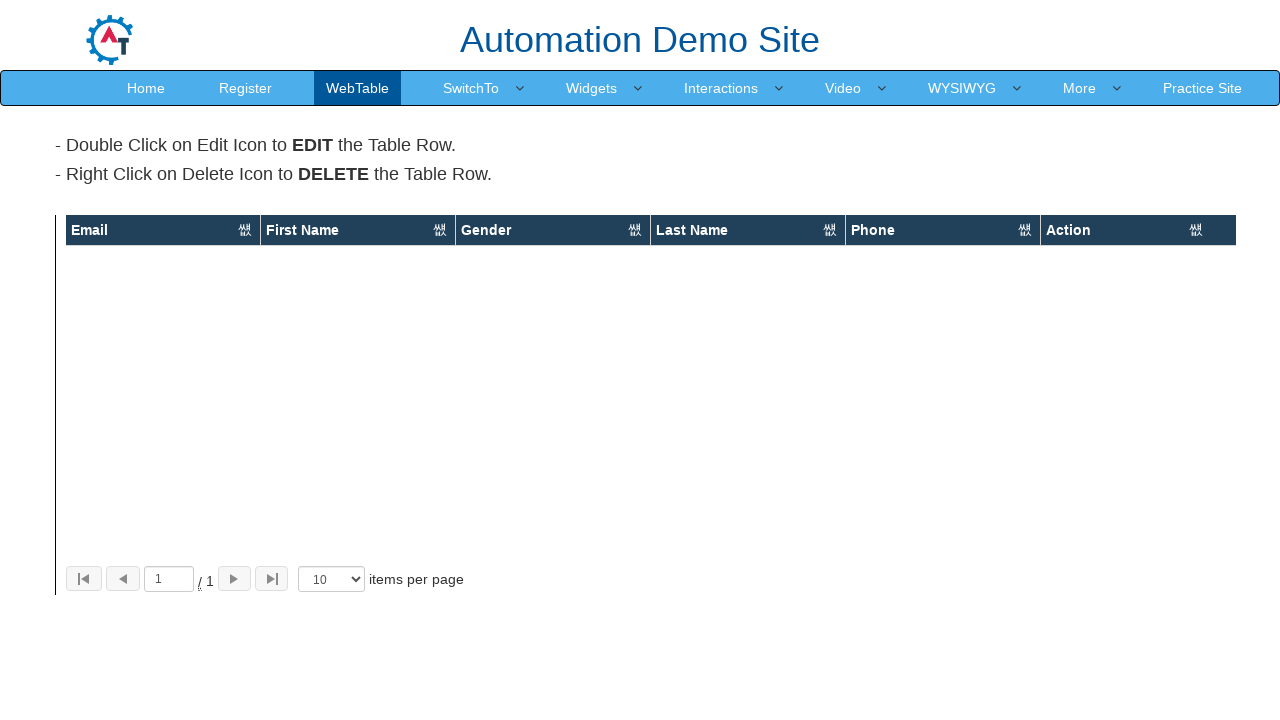

Hovered over 'SwitchTo' menu at (471, 88) on xpath=//a[text()='SwitchTo']
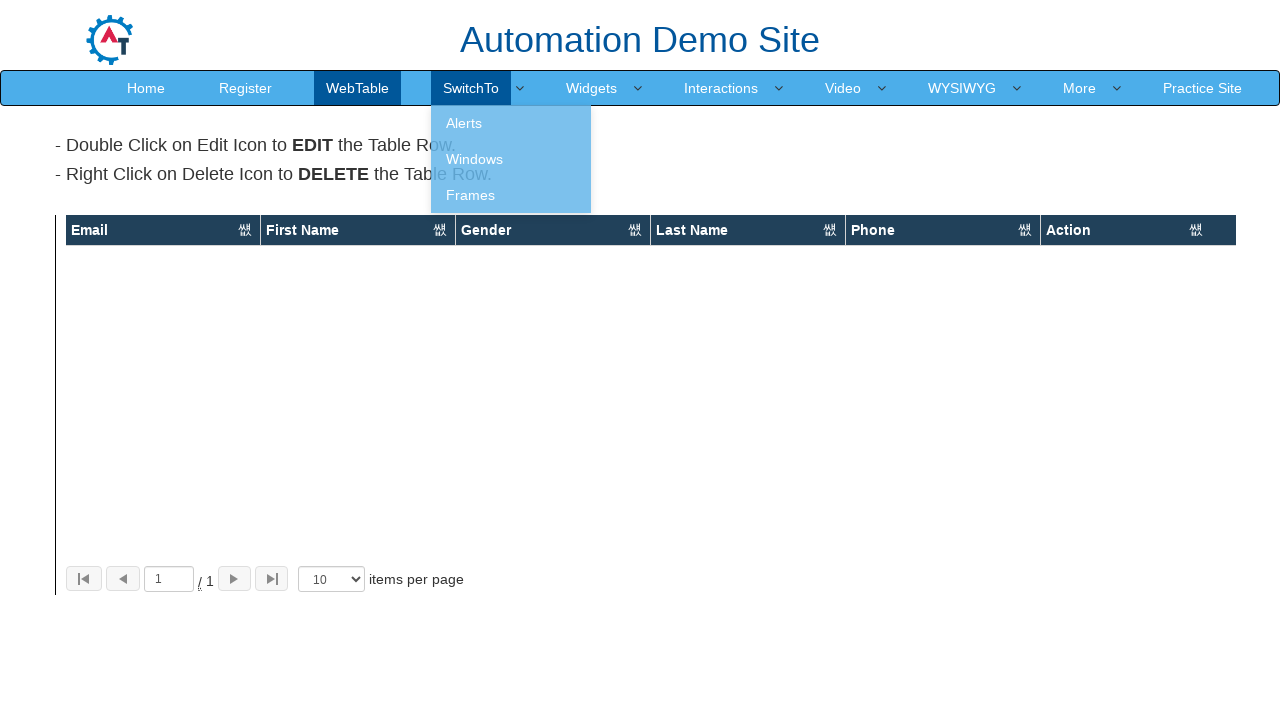

Clicked on 'Frames' submenu at (511, 195) on xpath=//a[text()='Frames']
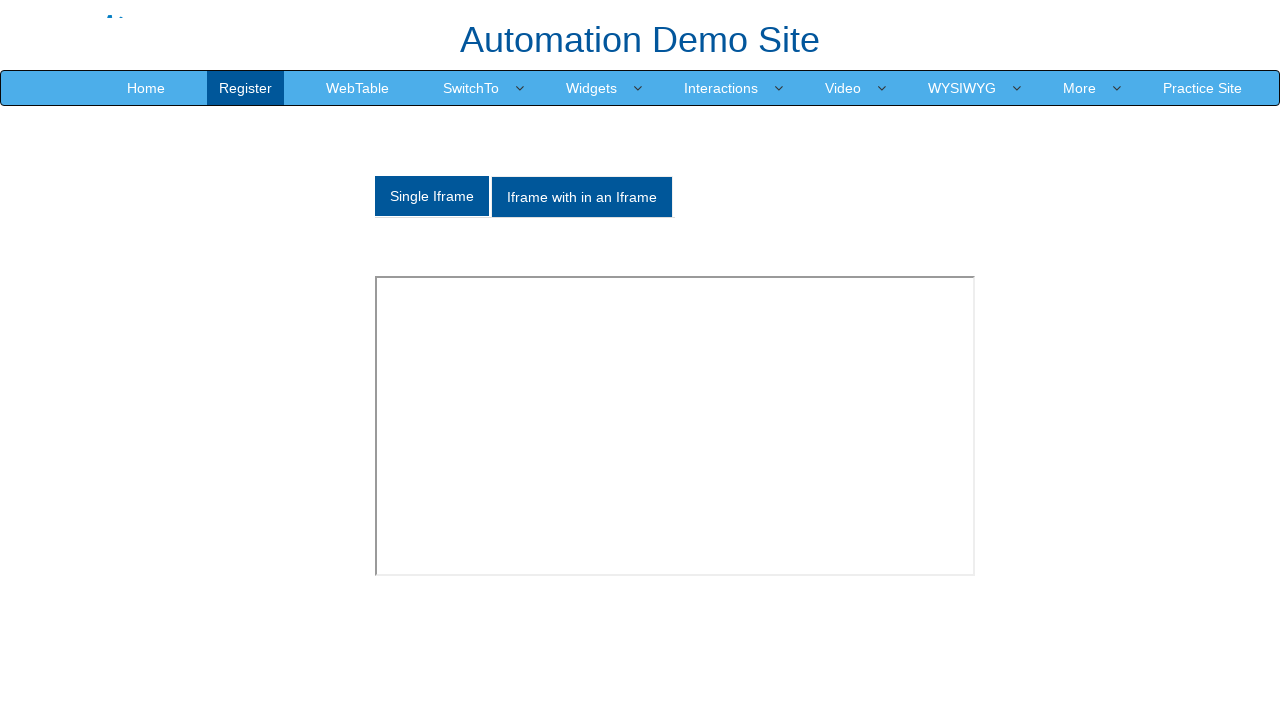

Single Iframe tab is now visible
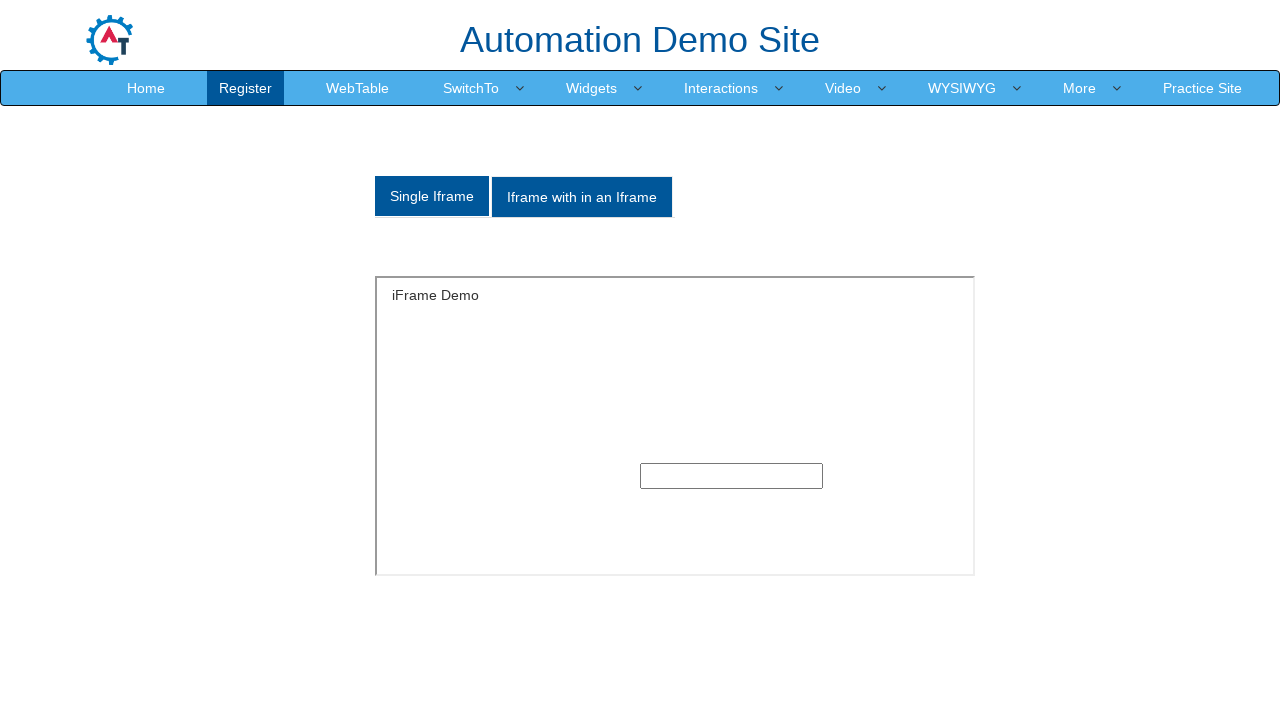

Located and switched to single iframe
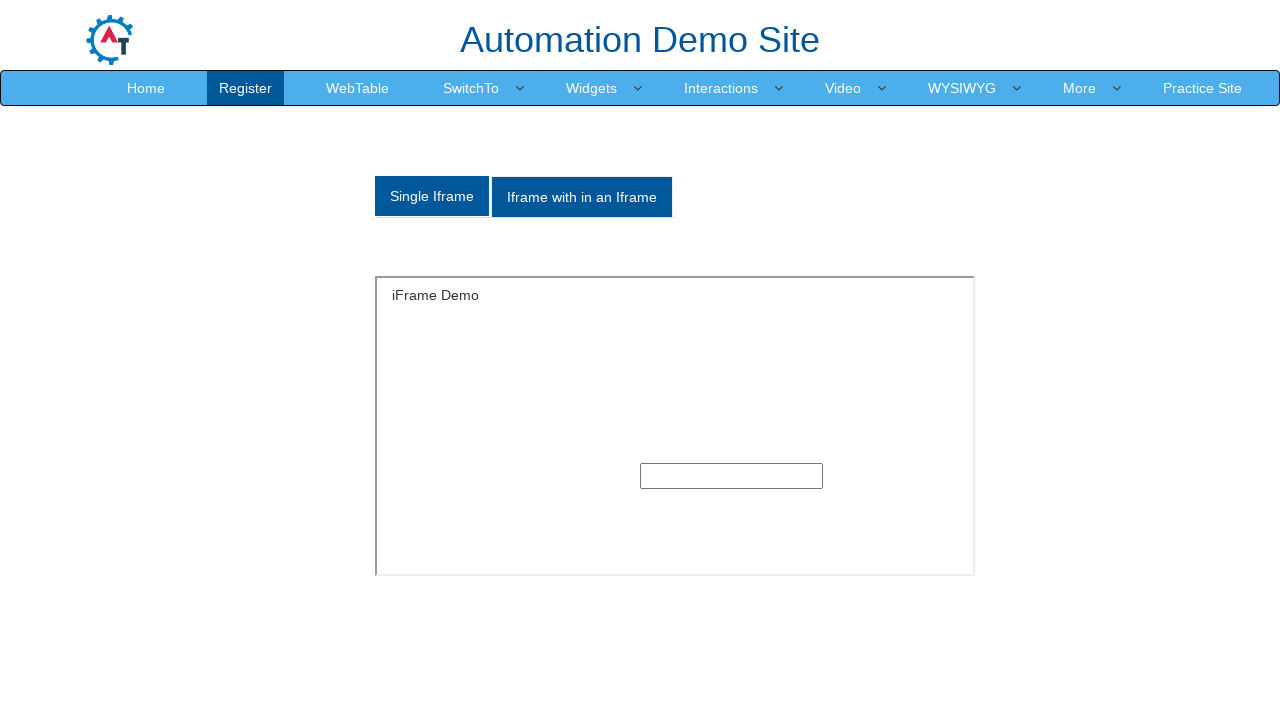

Entered 'Varsha' in the text field within single iframe on #singleframe >> internal:control=enter-frame >> xpath=//input[@type='text']
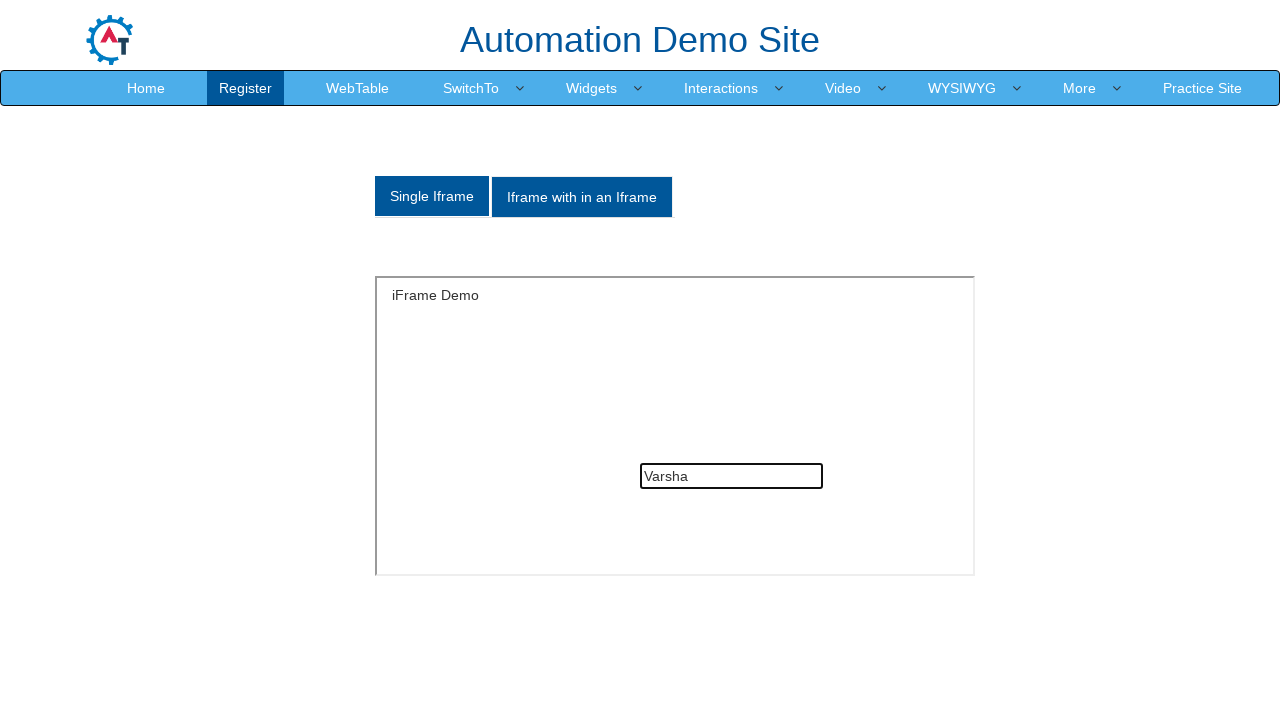

Clicked on 'Iframe with in an Iframe' button at (582, 197) on xpath=//a[text()='Iframe with in an Iframe']
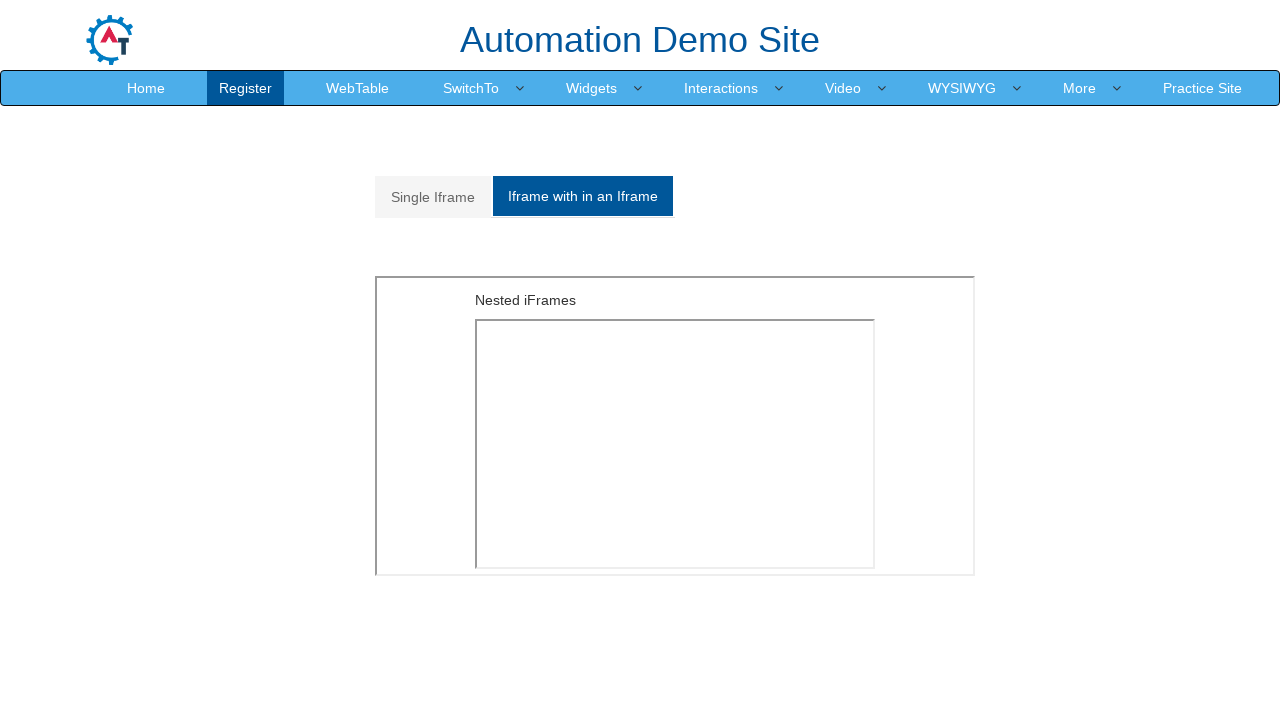

Nested iframe with MultipleFrames.html is now visible
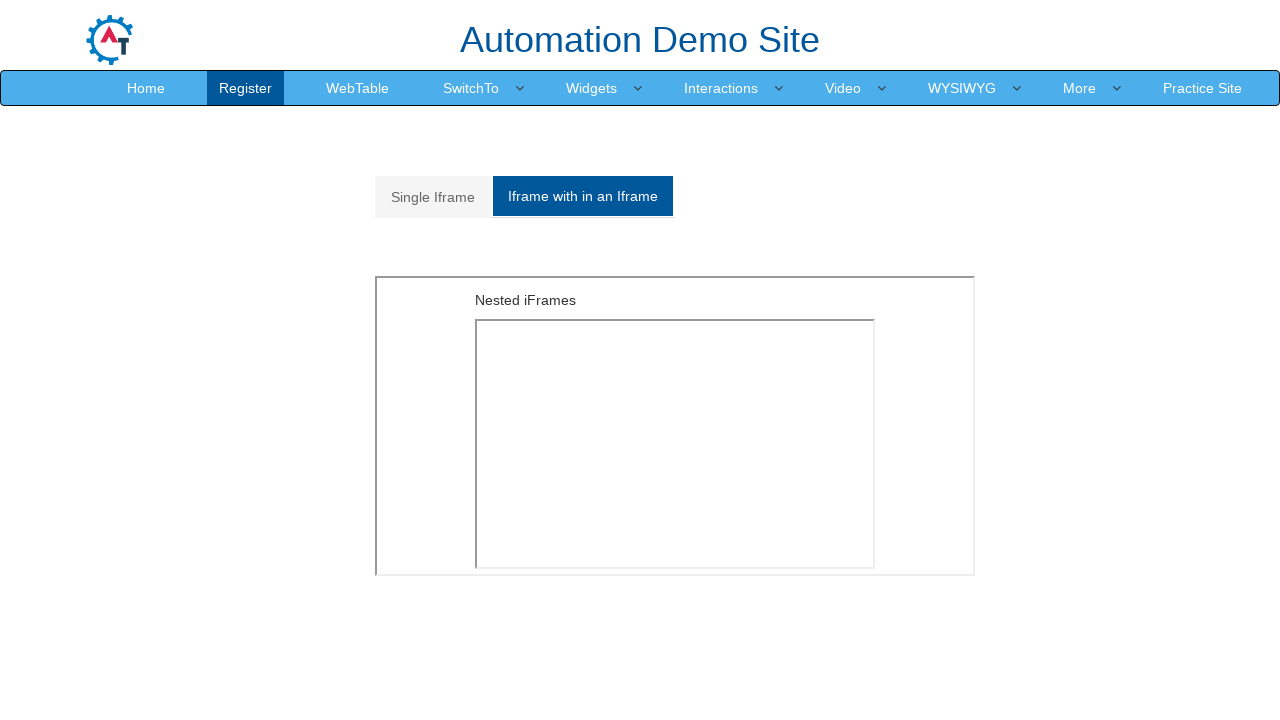

Located outer frame containing MultipleFrames.html
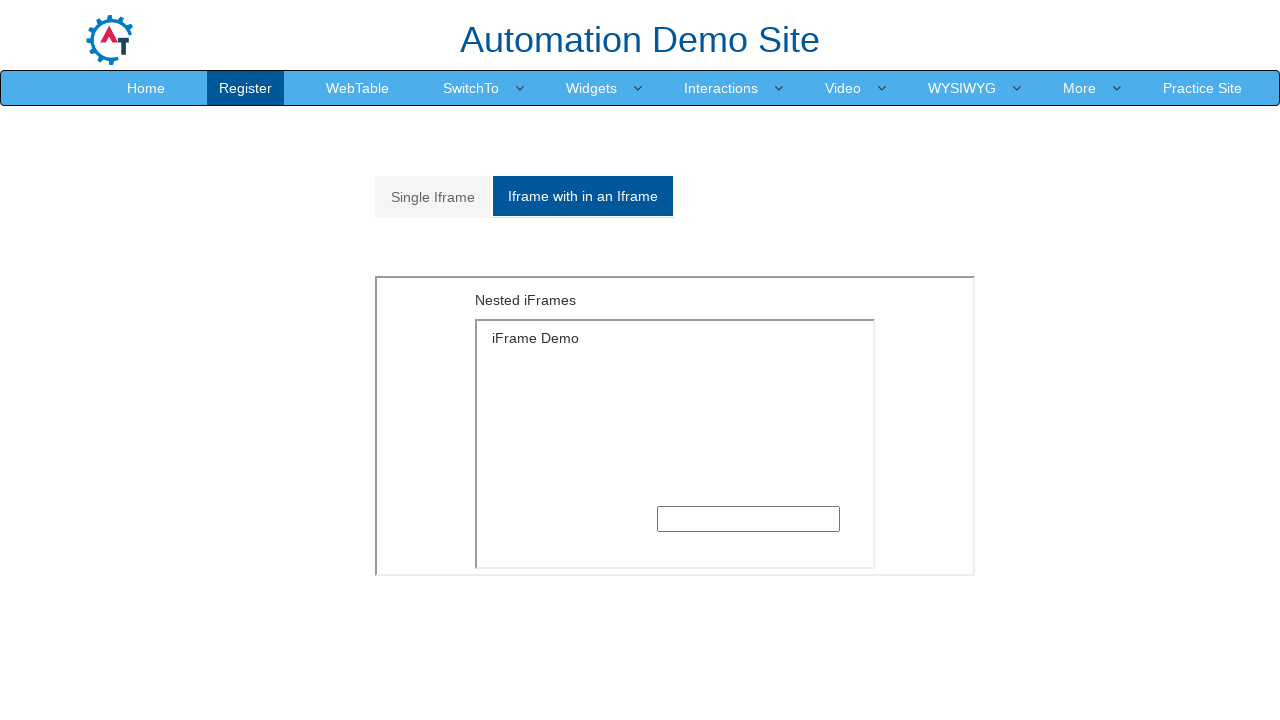

Located inner frame containing SingleFrame.html
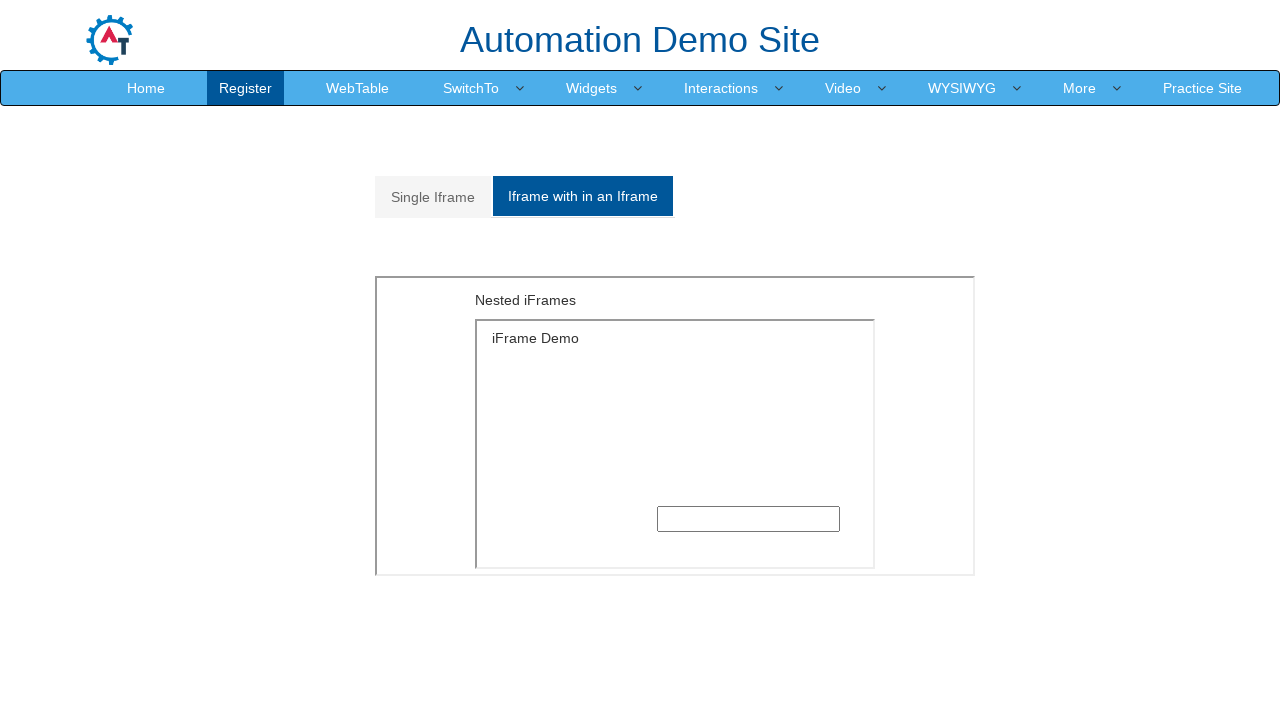

Entered 'VarshaNAGADWALA' in the text field within nested iframe on xpath=//iframe[@src='MultipleFrames.html'] >> internal:control=enter-frame >> xp
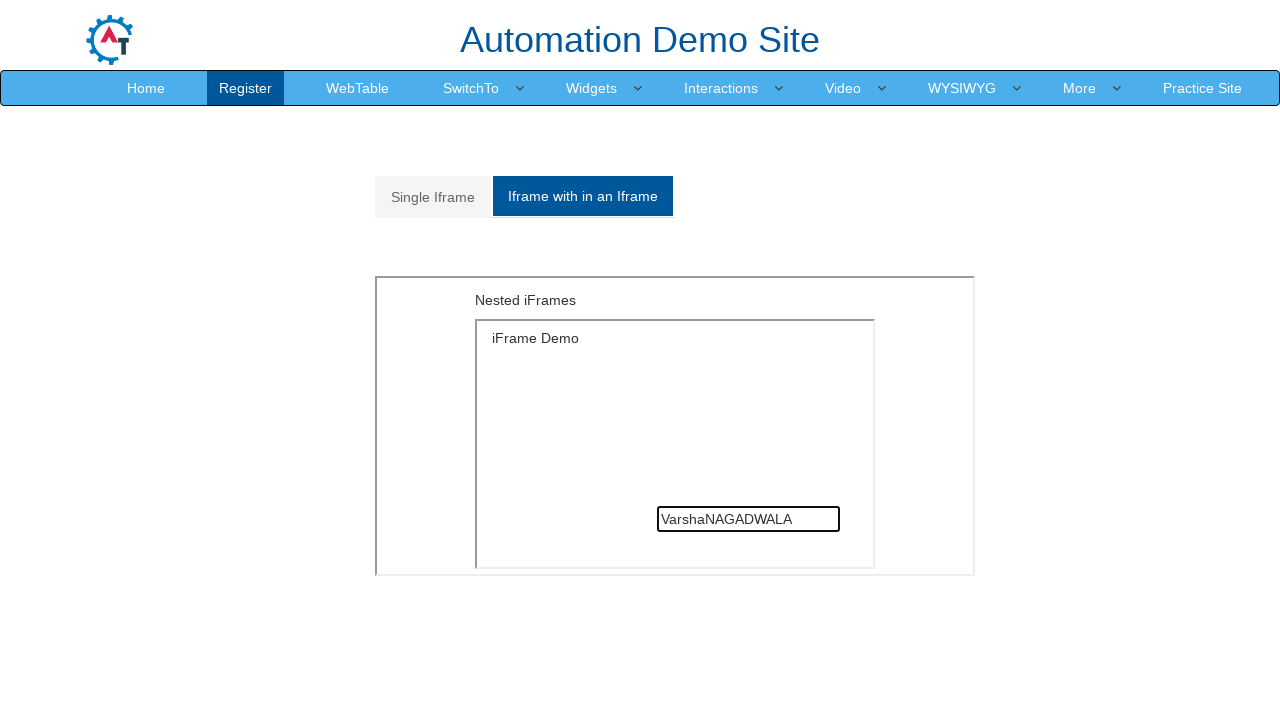

Clicked on 'Single Iframe' tab to switch back at (433, 197) on xpath=//a[text()='Single Iframe ']
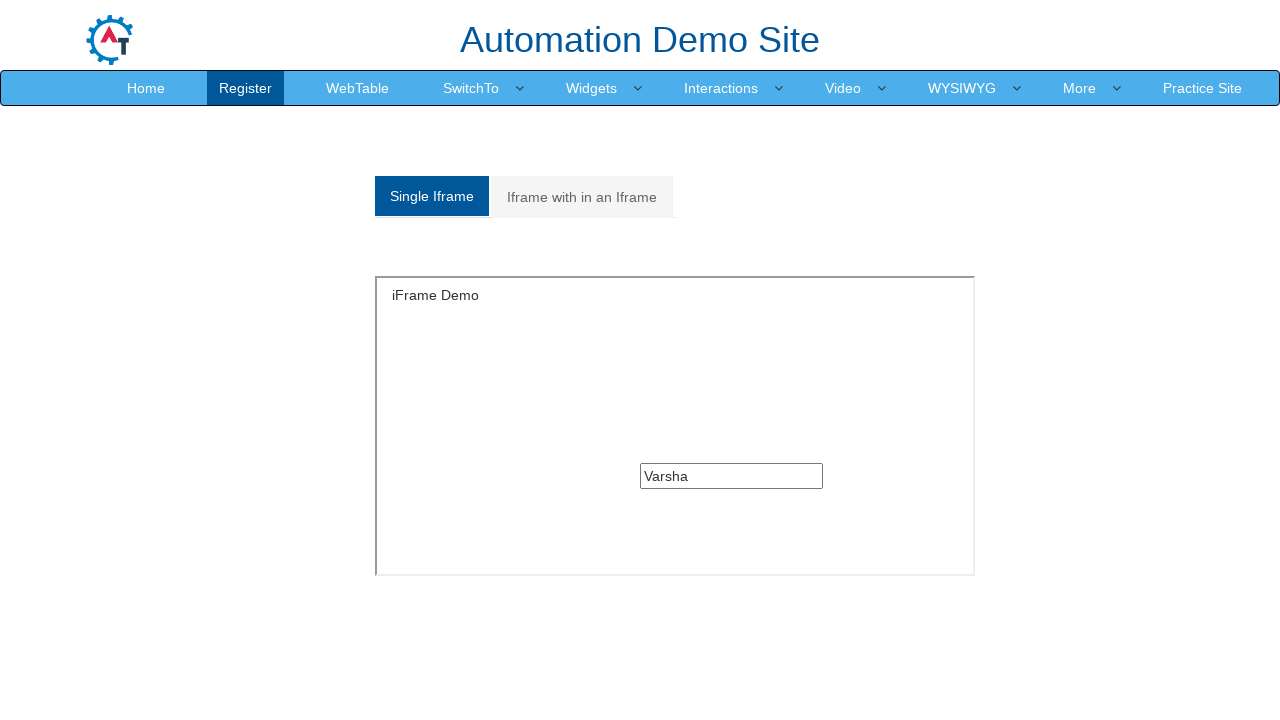

Single iframe with id 'singleframe' is now visible again
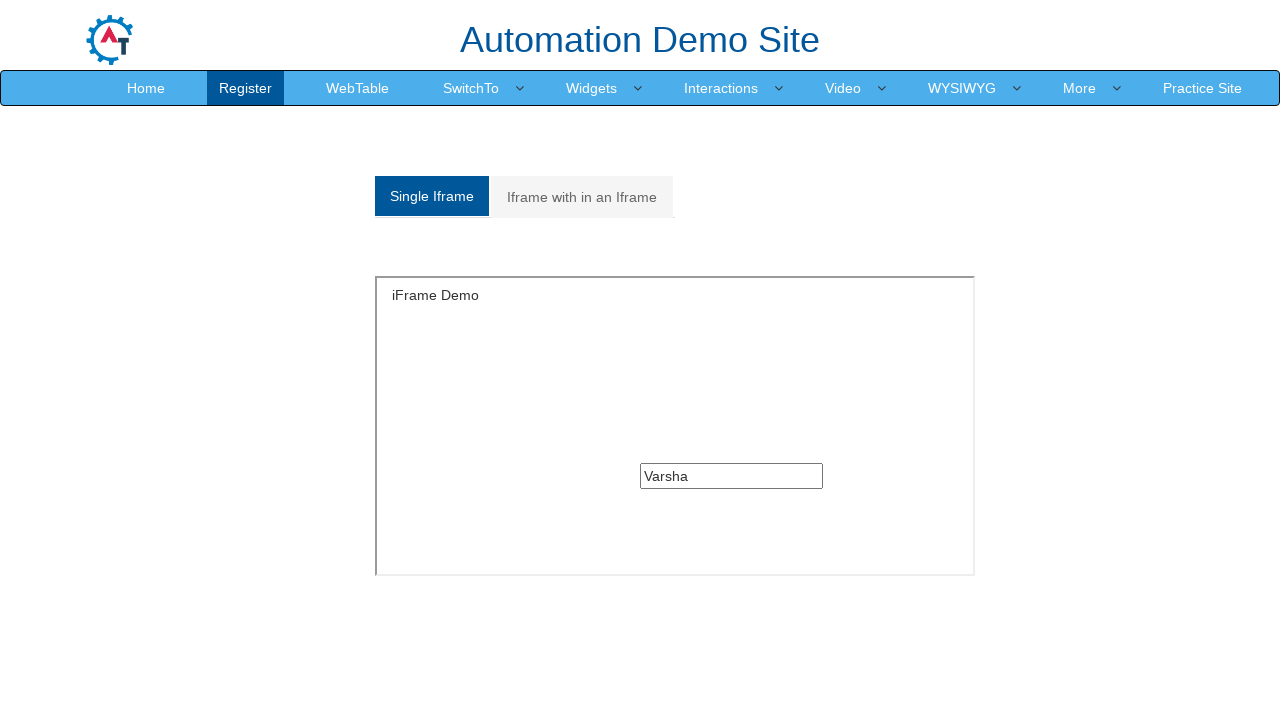

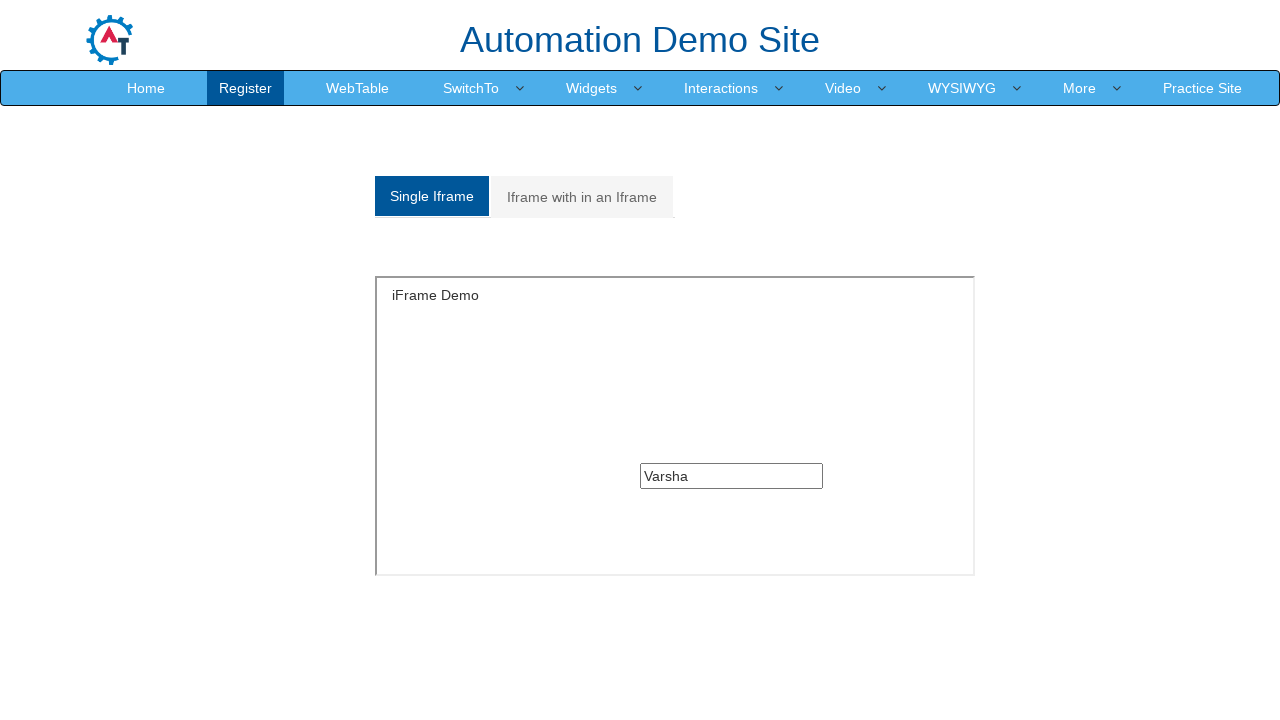